Tests mouse input events on a training page by performing left click, double click, and right click actions, then verifying the active side changes after each action.

Starting URL: https://v1.training-support.net/selenium/input-events

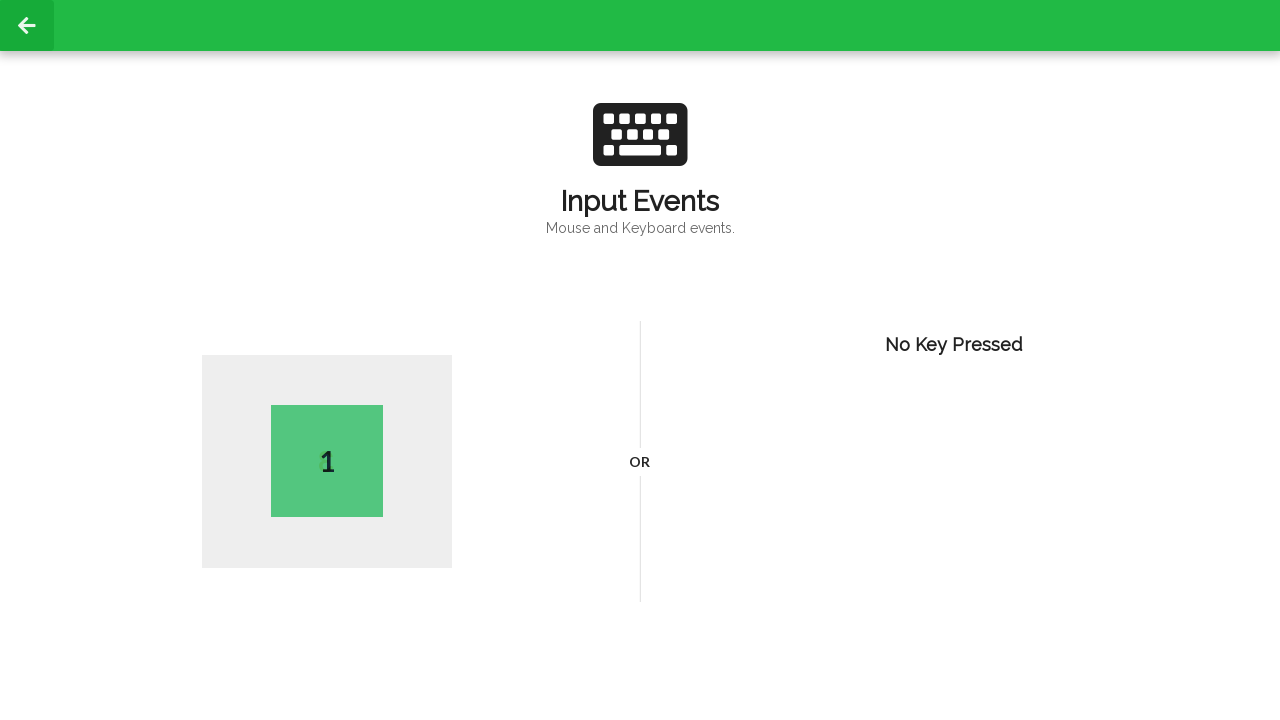

Performed left click on page body at (640, 360) on body
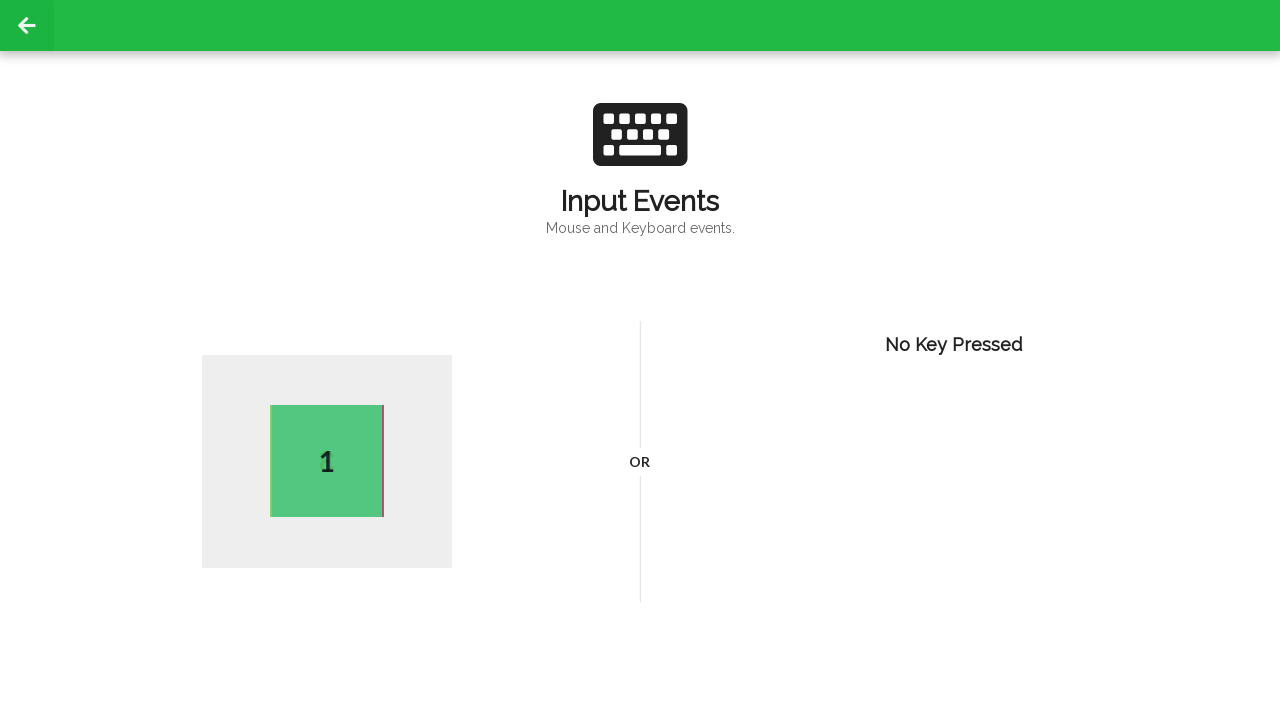

Active side element loaded after left click
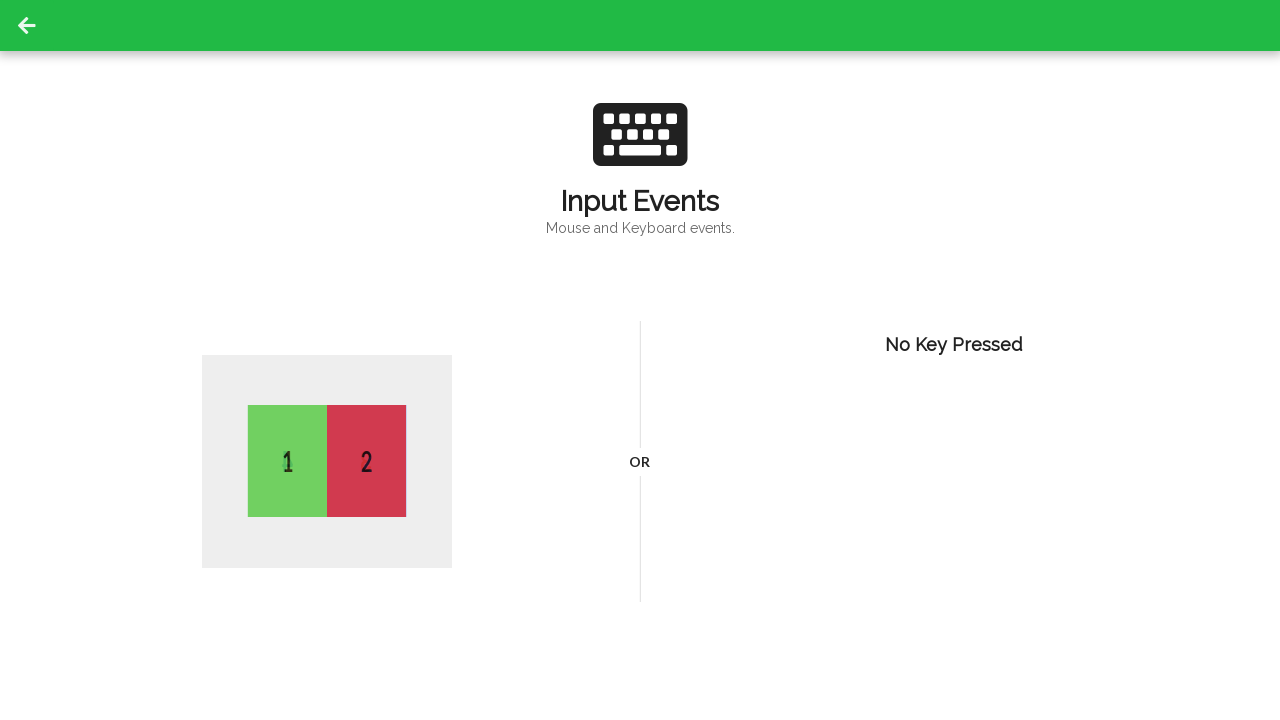

Performed double click on page body at (640, 360) on body
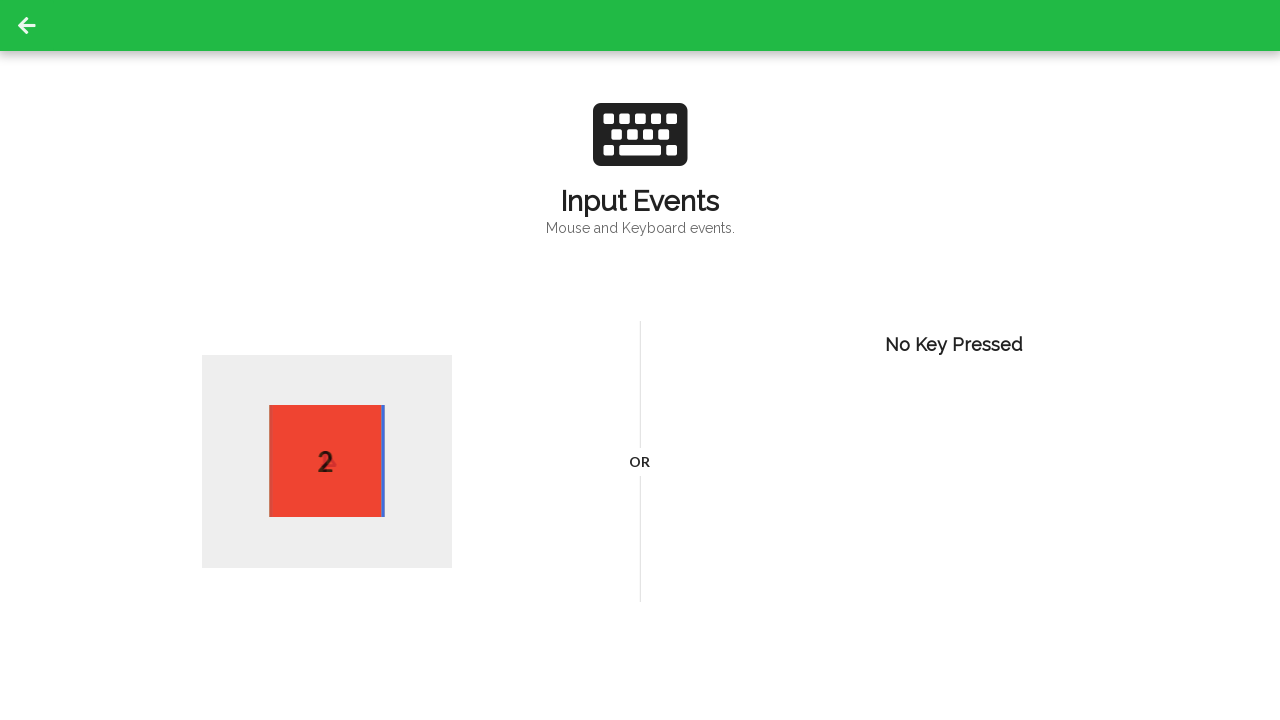

Active side element updated after double click
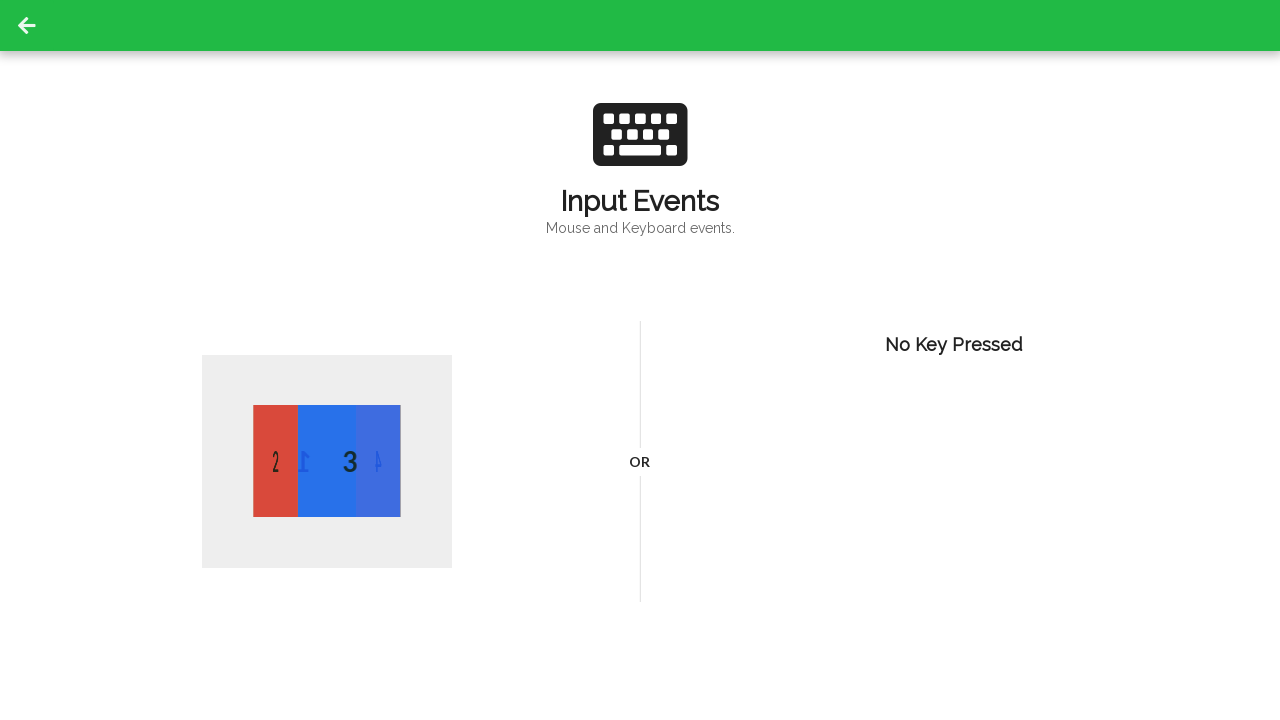

Performed right click on page body at (640, 360) on body
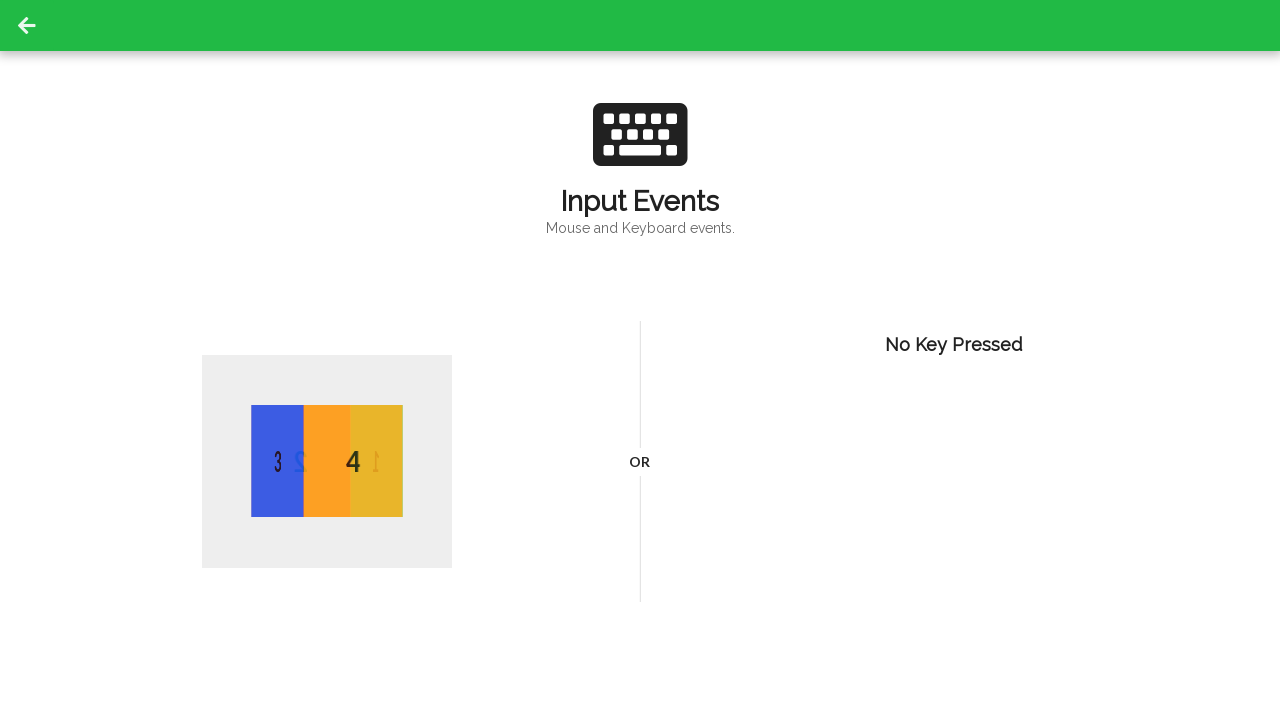

Active side element updated after right click
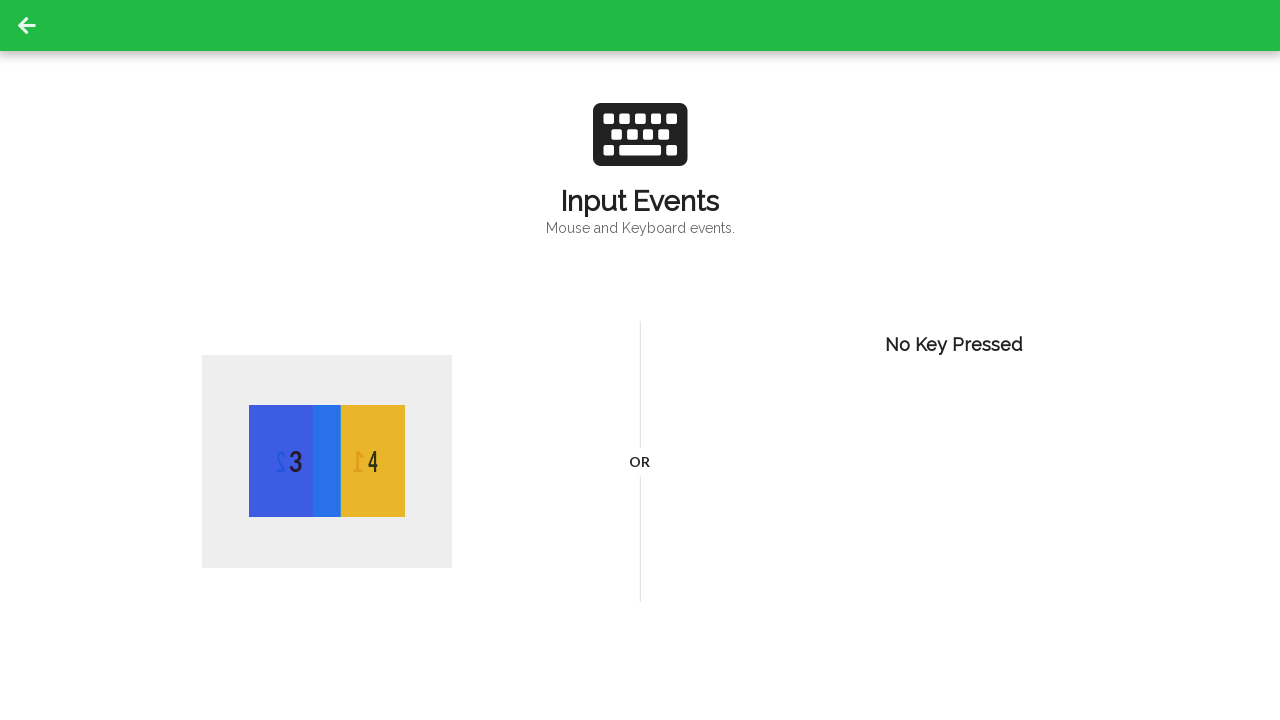

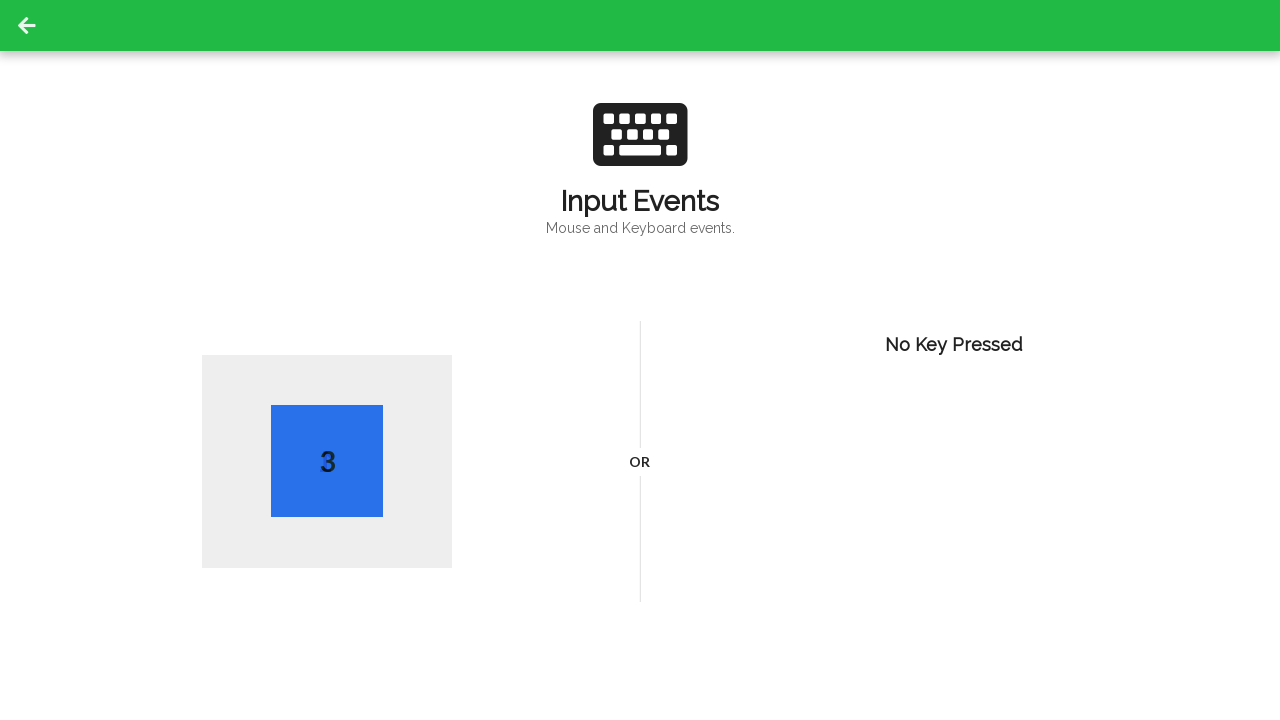